Navigates to a jobs website and clicks on the Jobs link to verify the page title

Starting URL: https://alchemy.hguy.co/jobs/

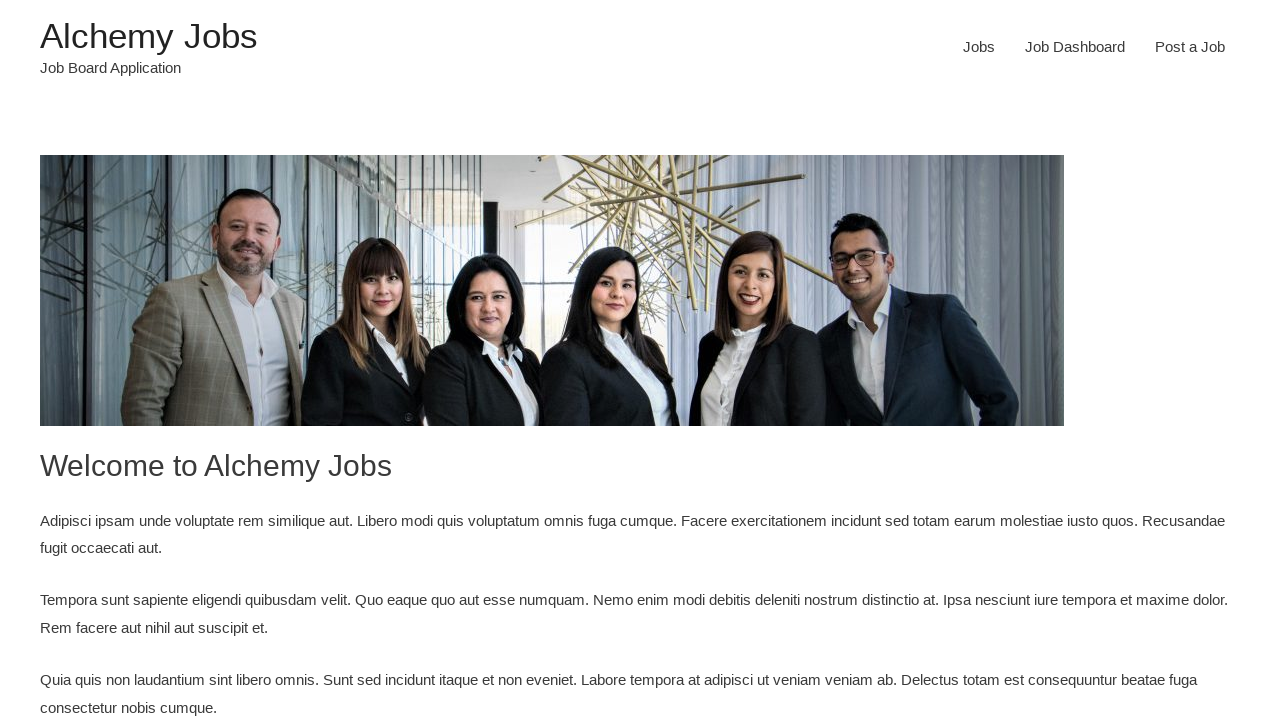

Clicked on the Jobs link at (979, 47) on xpath=//a[text()='Jobs']
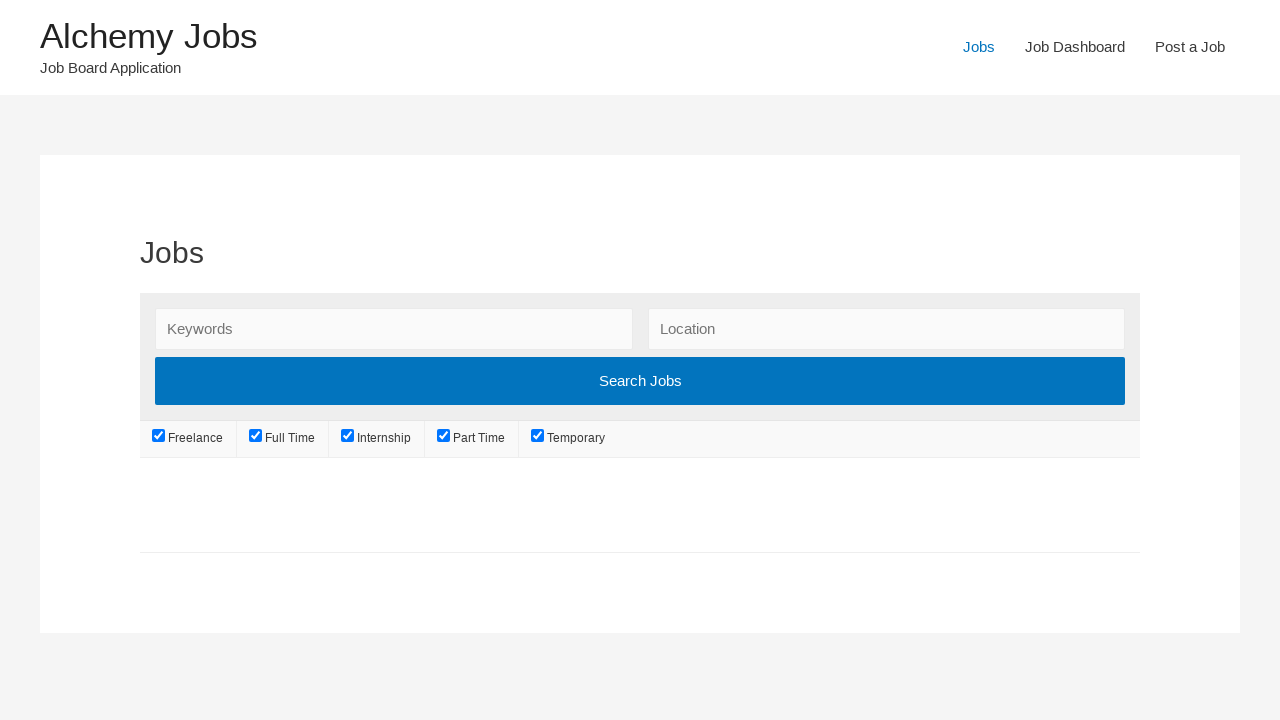

Jobs page loaded (domcontentloaded state)
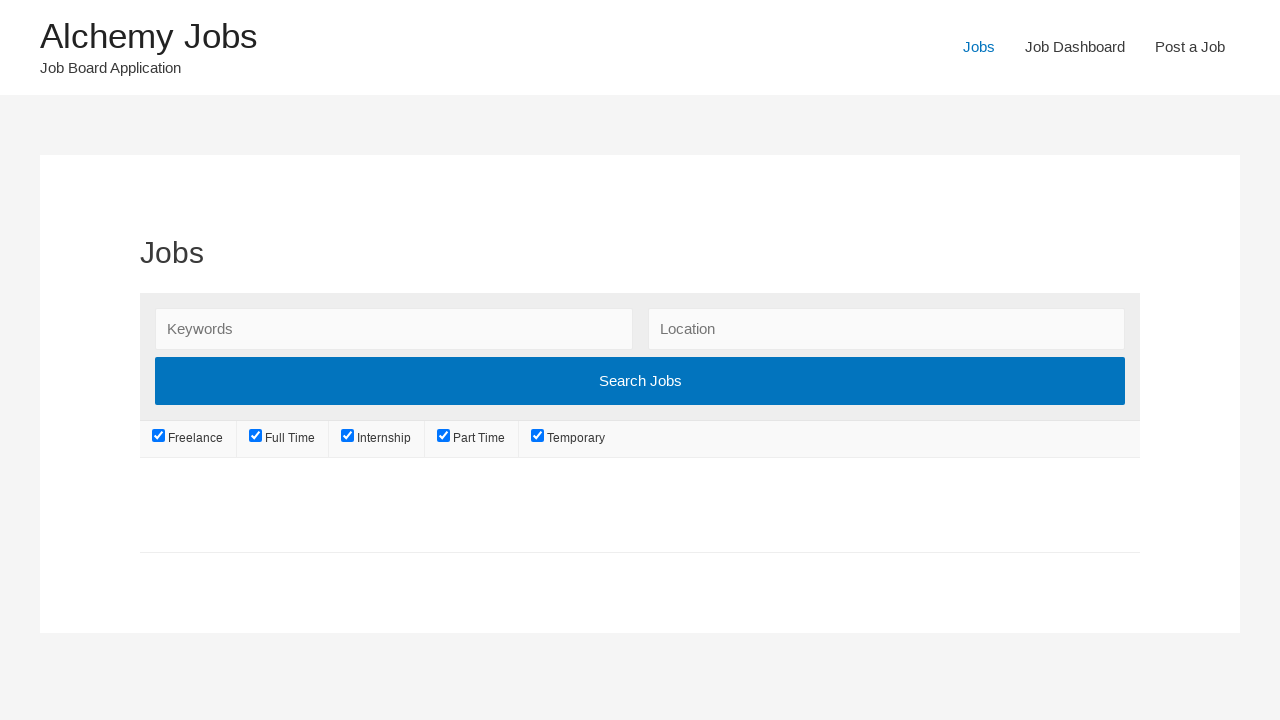

Verified page title is 'Jobs – Alchemy Jobs'
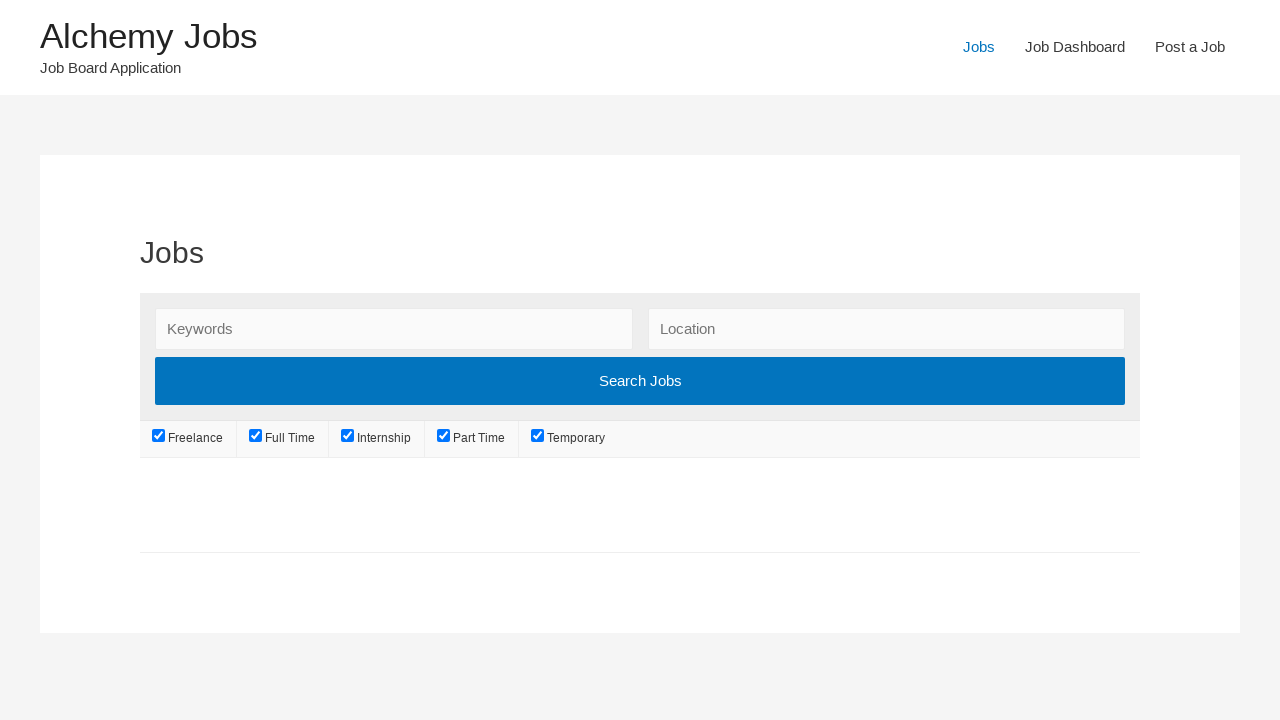

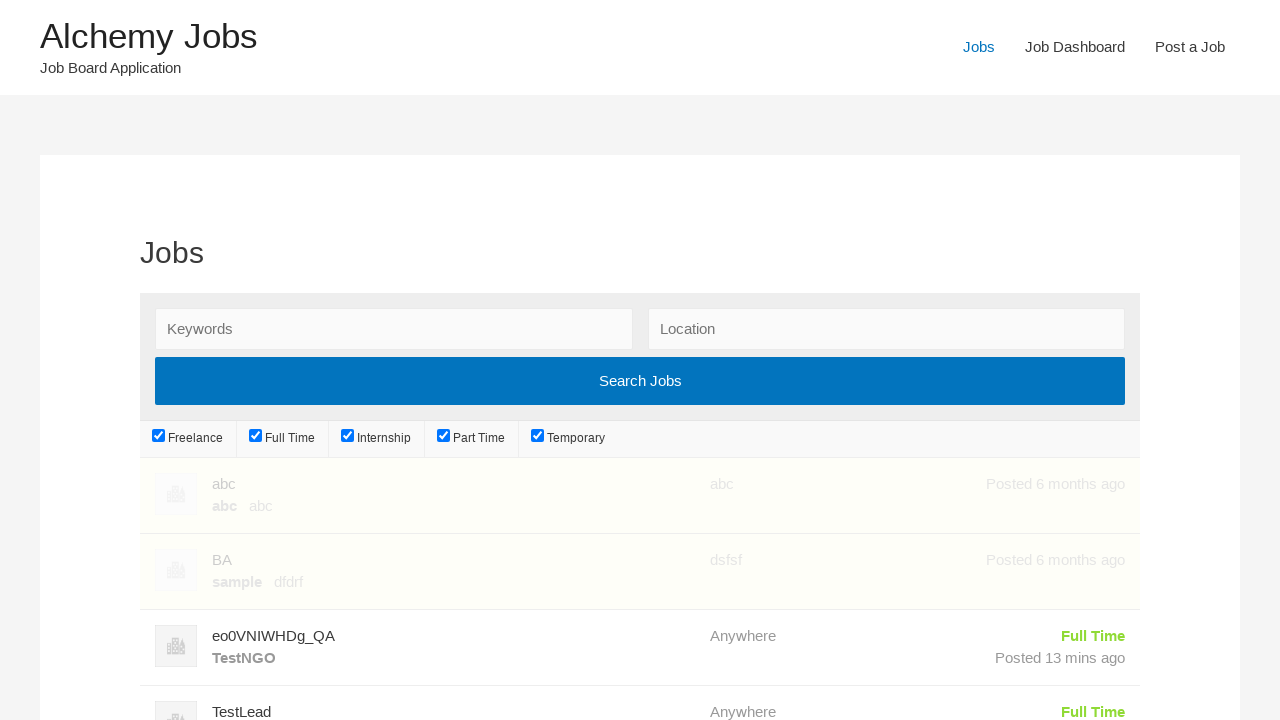